Tests date picker functionality by selecting a specific date (April 22, 2027) through year, month, and day navigation

Starting URL: https://rahulshettyacademy.com/seleniumPractise/#/offers

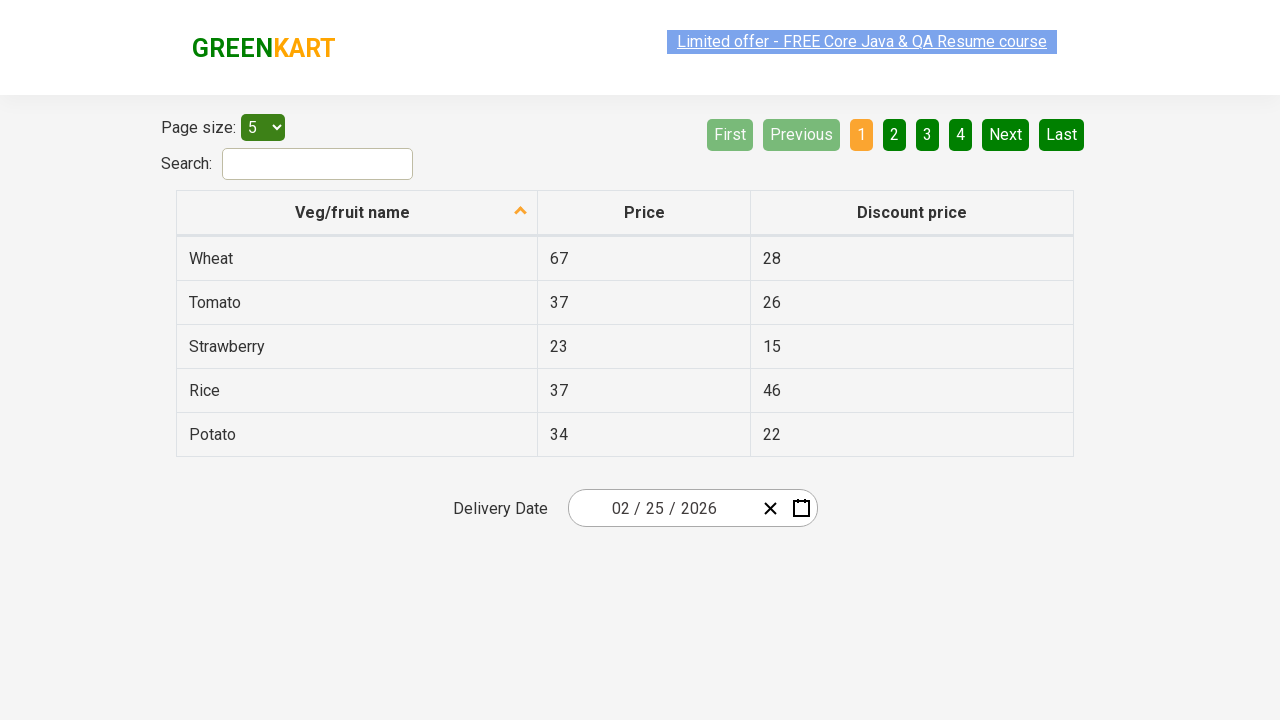

Clicked date picker input to open calendar at (662, 508) on .react-date-picker__inputGroup
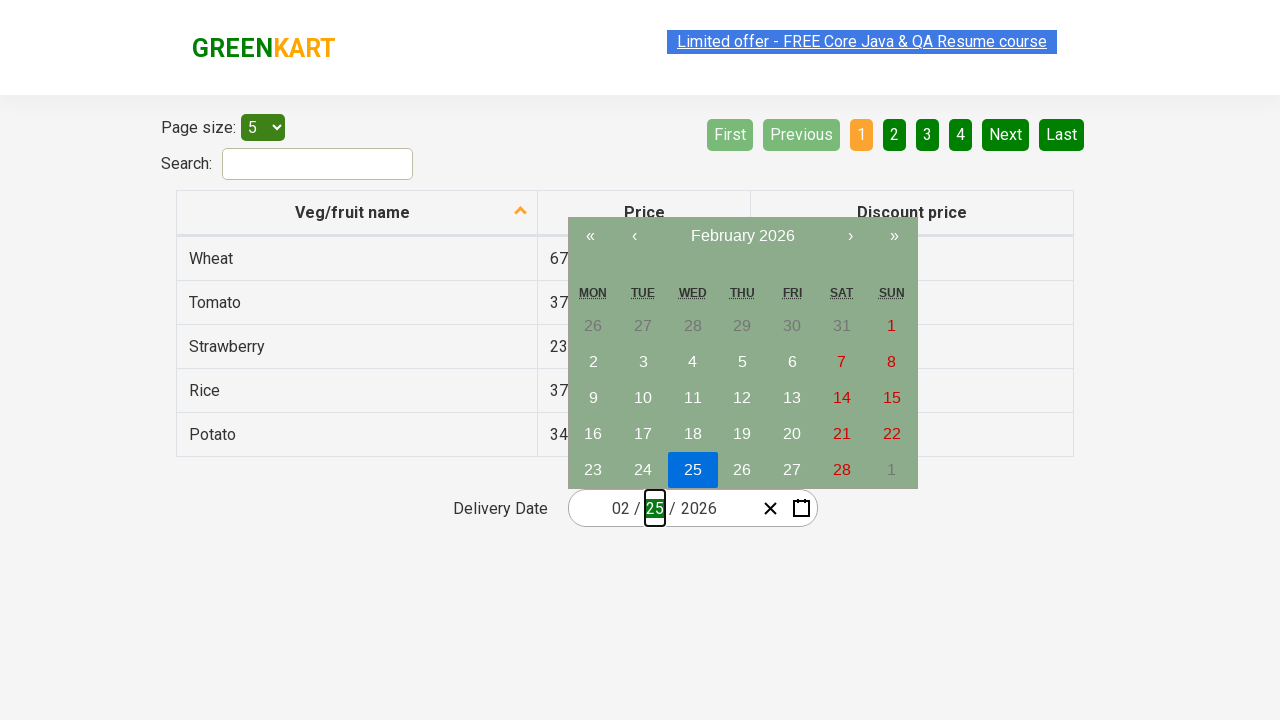

Clicked navigation label to navigate to month view at (742, 236) on .react-calendar__navigation__label
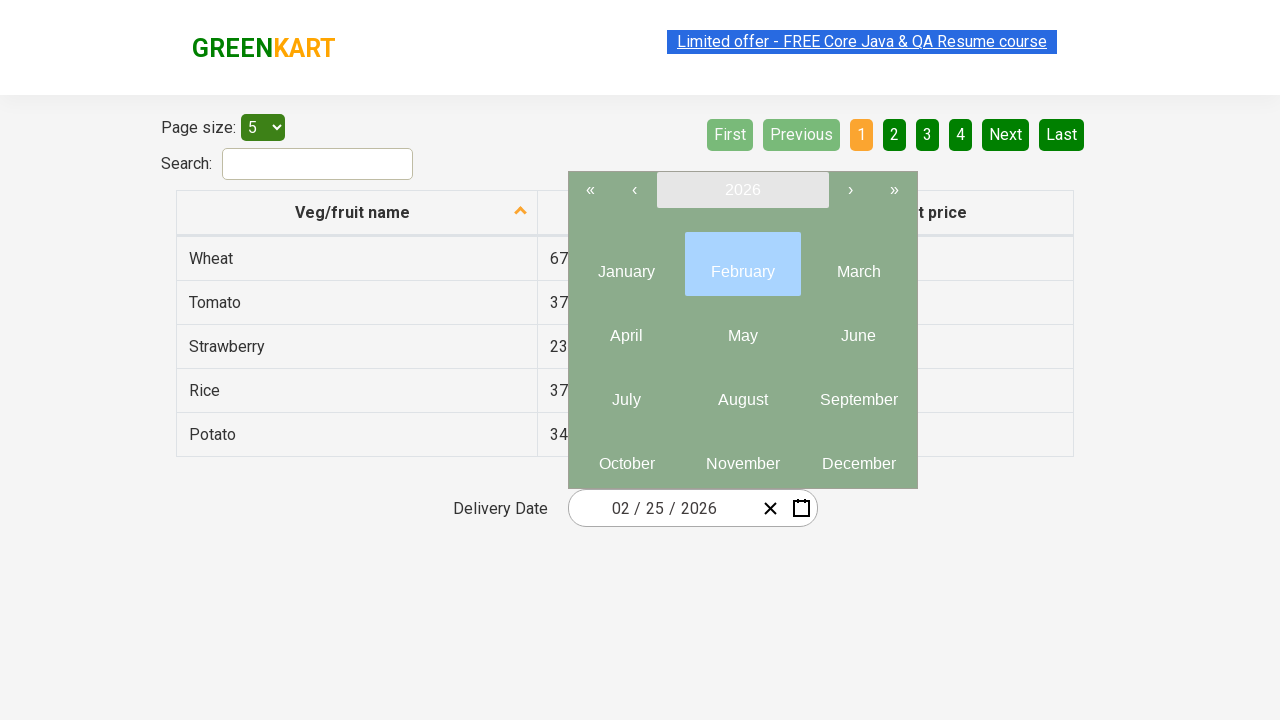

Clicked navigation label again to navigate to year view at (742, 190) on .react-calendar__navigation__label
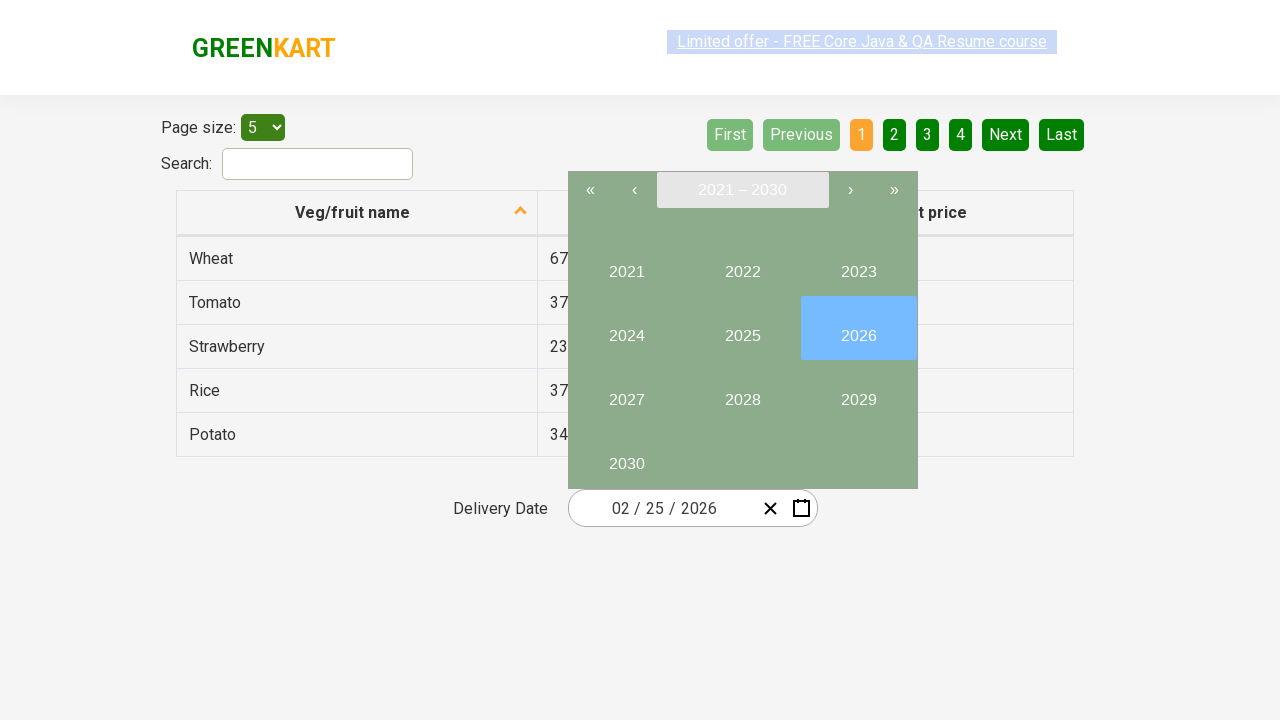

Selected year 2027 at (626, 392) on button:has-text('2027')
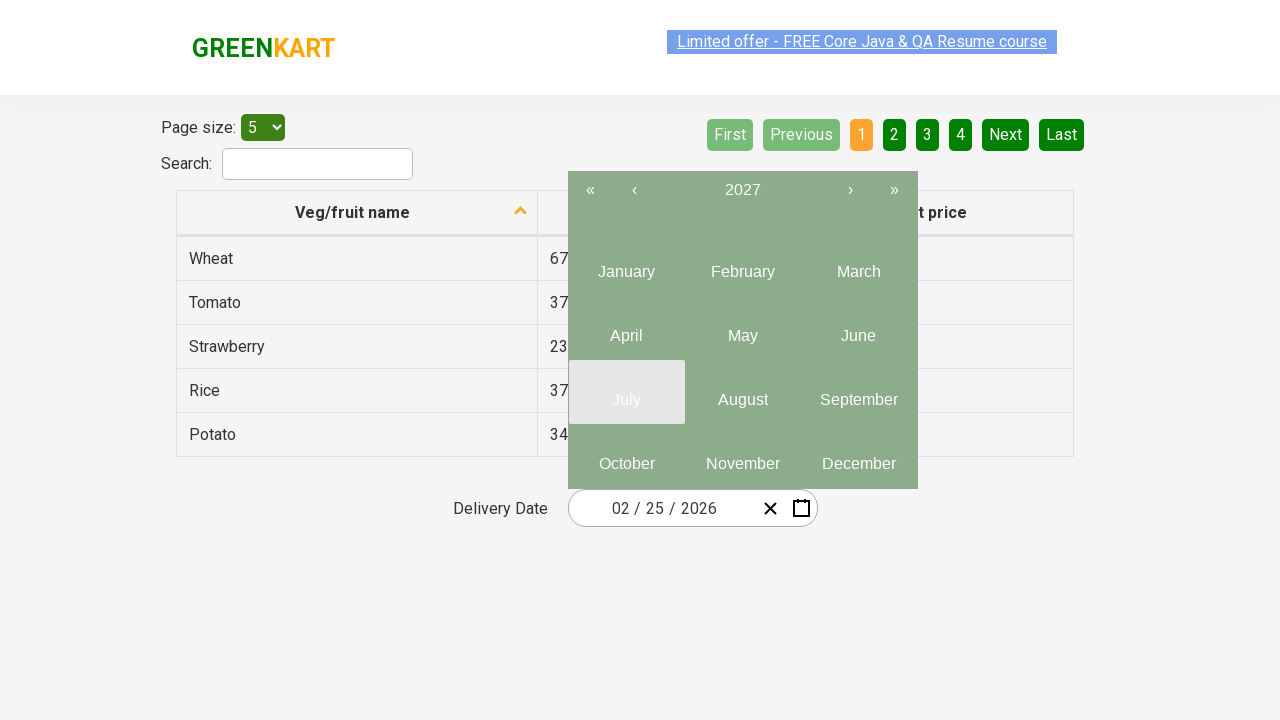

Selected April (4th month) from year view at (626, 328) on .react-calendar__year-view__months__month >> nth=3
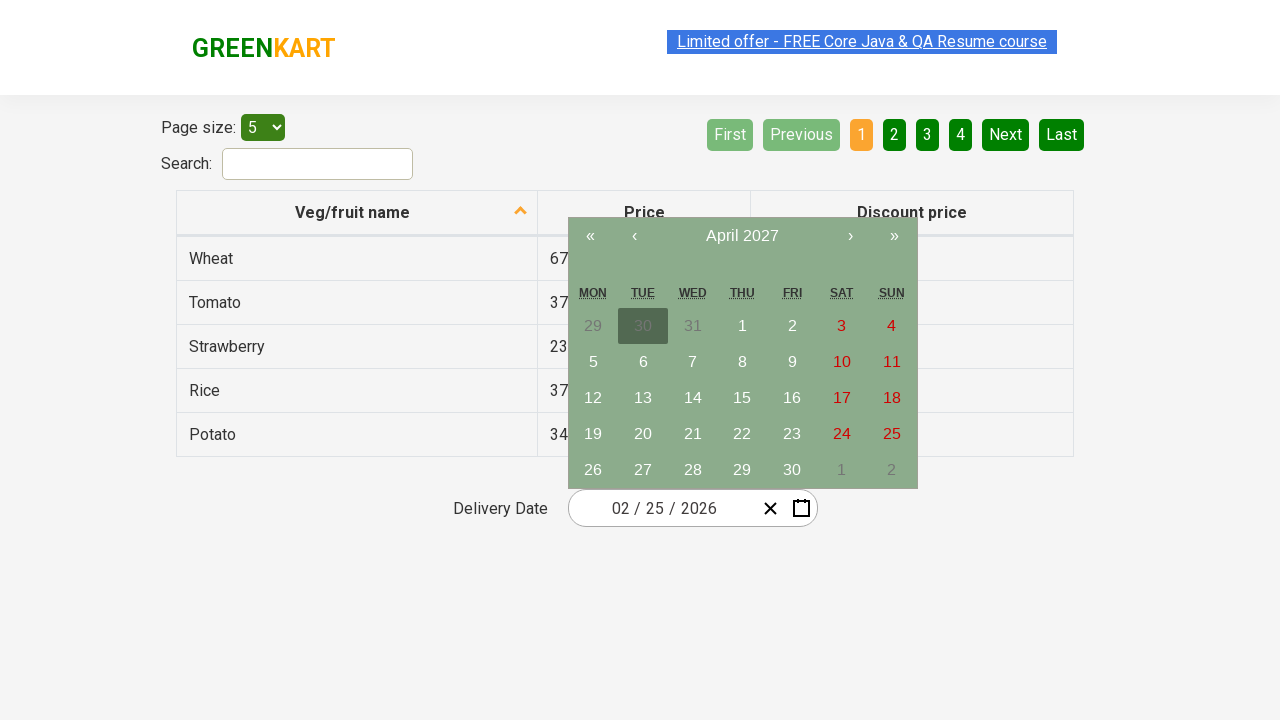

Selected day 22 from calendar at (742, 434) on abbr:has-text('22')
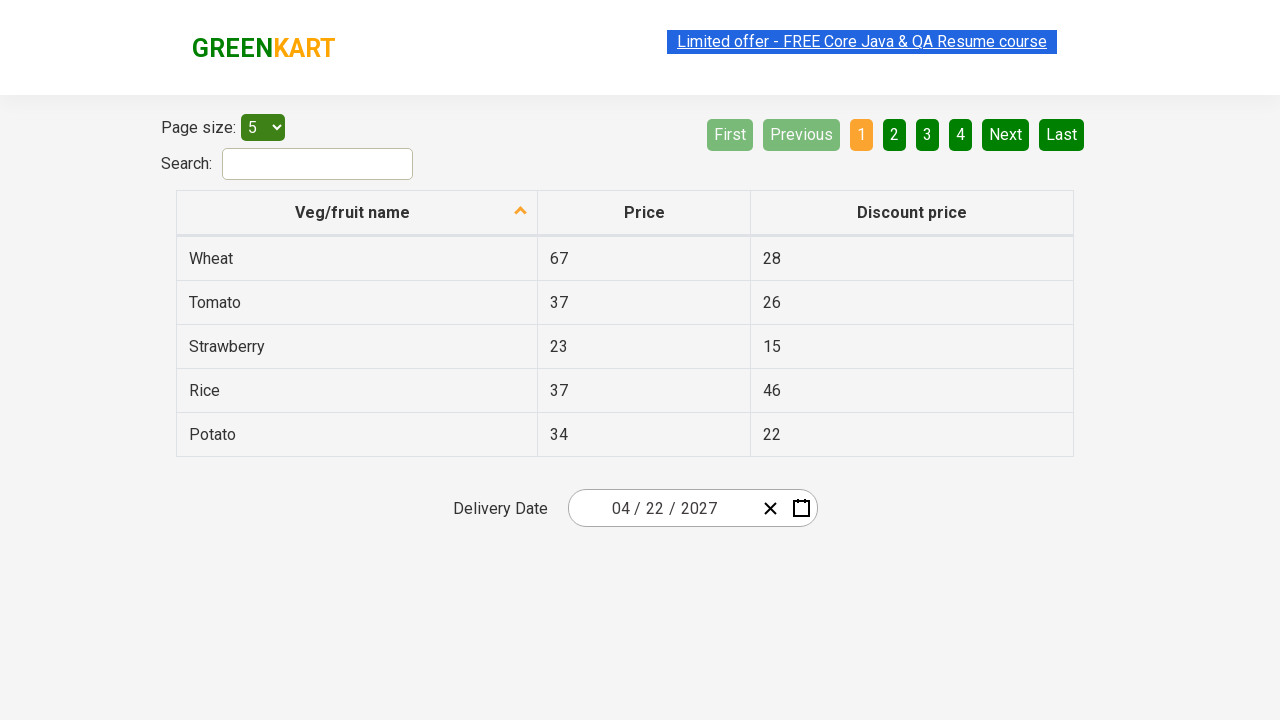

Retrieved all date input fields
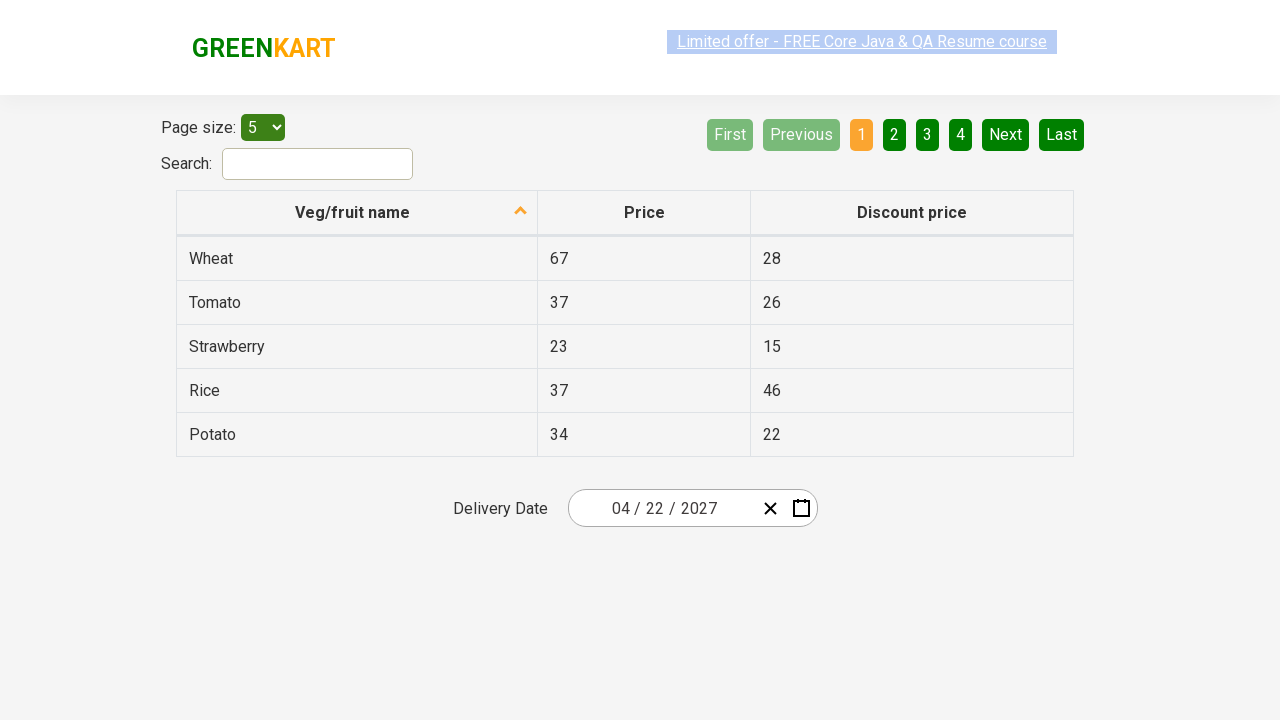

Verified that 3 date input fields exist (month, day, year)
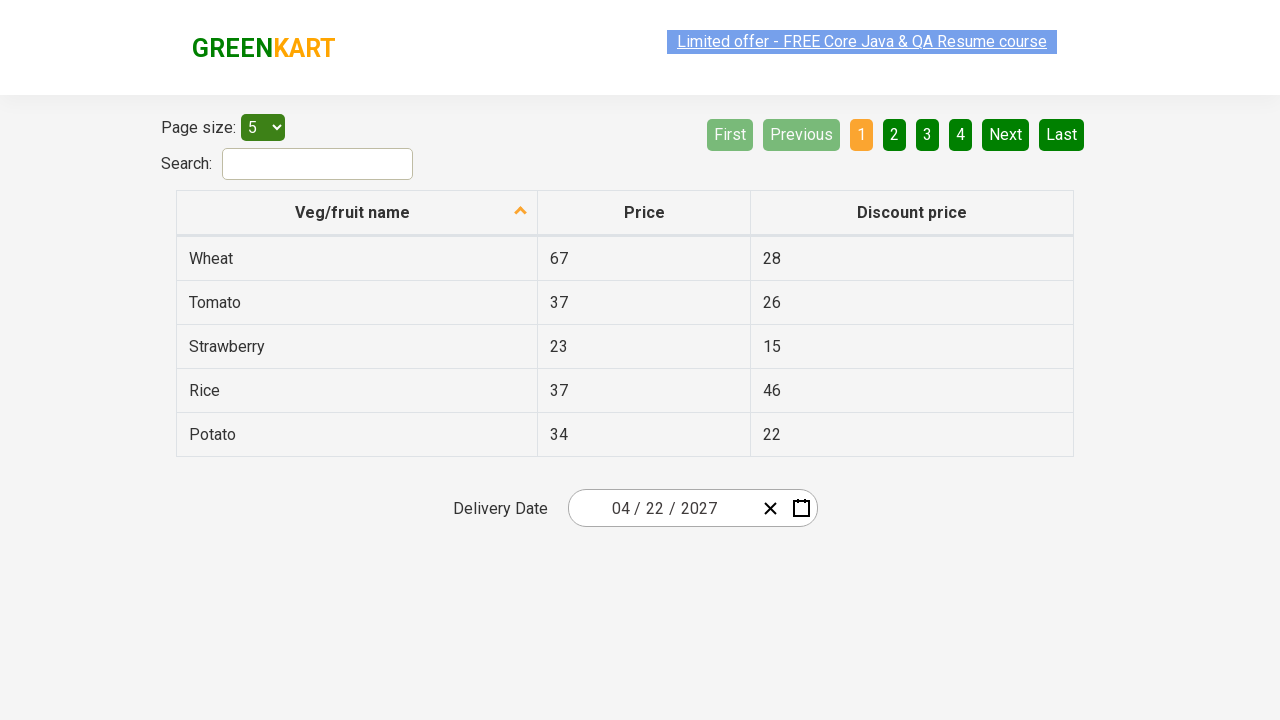

Verified month field contains value '4' (April)
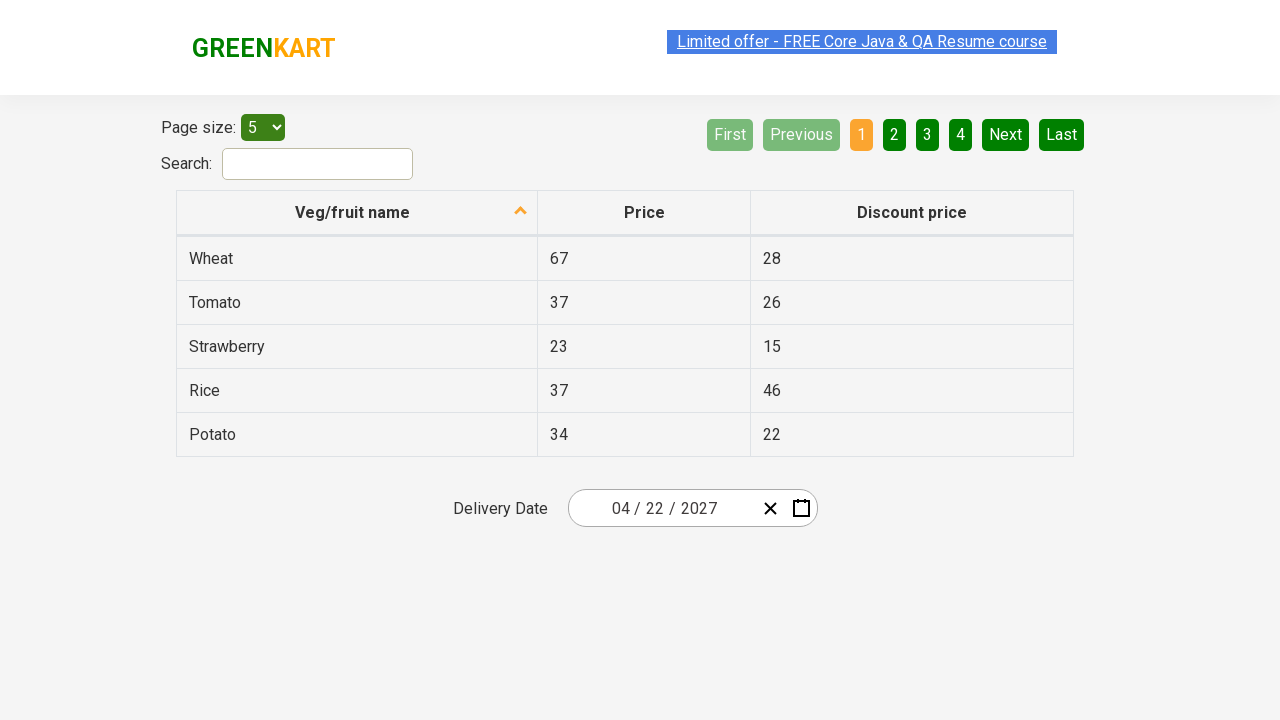

Verified day field contains value '22'
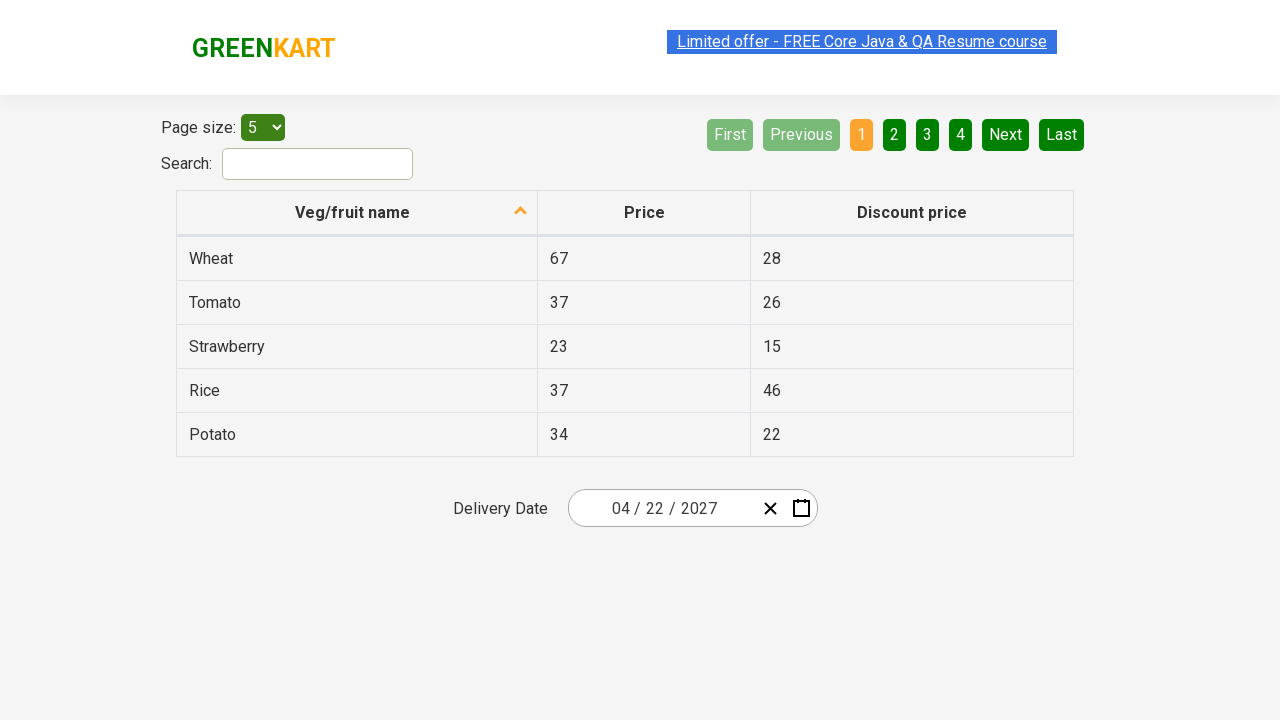

Verified year field contains value '2027'
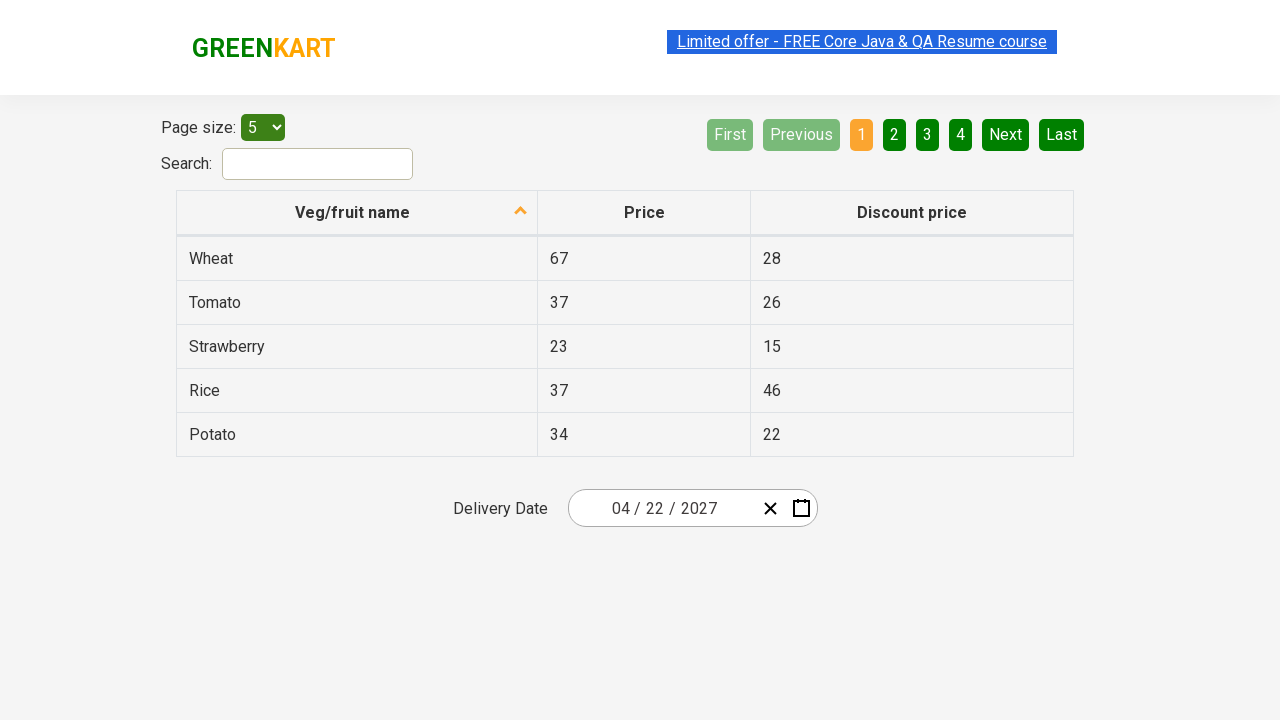

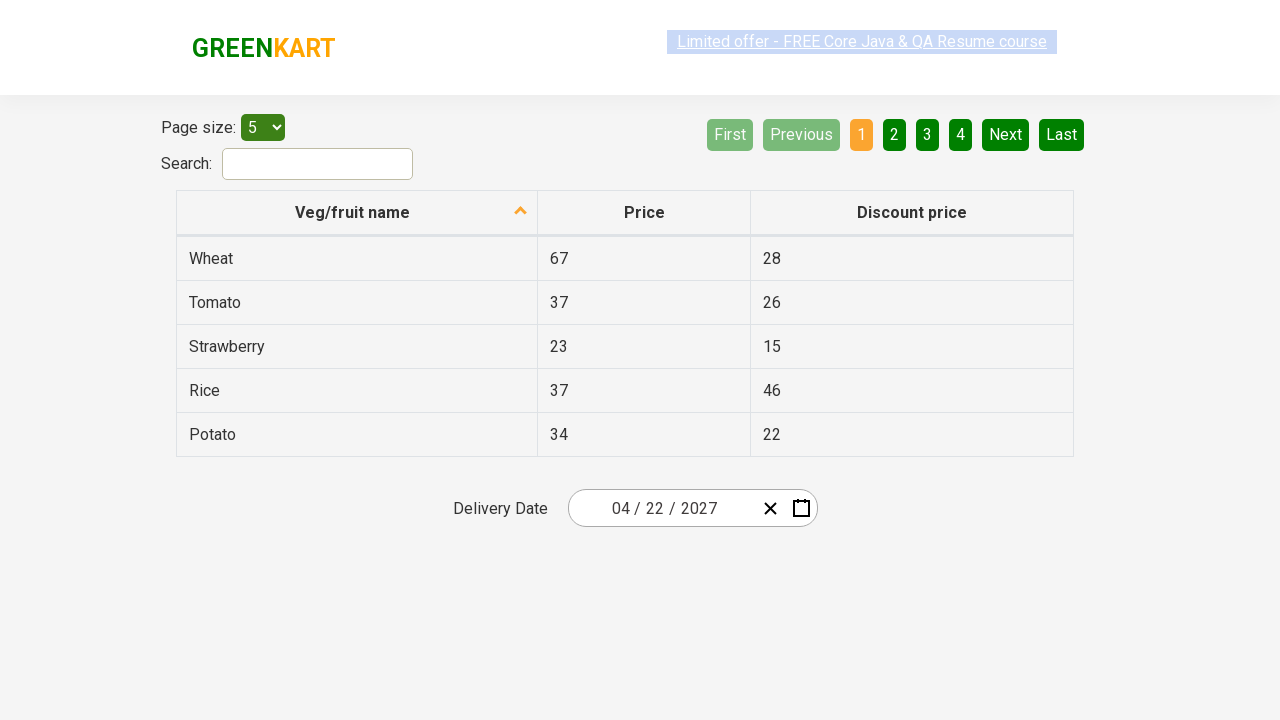